Solves a math problem by extracting a value from an element attribute, calculating the result, and submitting a form with the answer

Starting URL: http://suninjuly.github.io/get_attribute.html

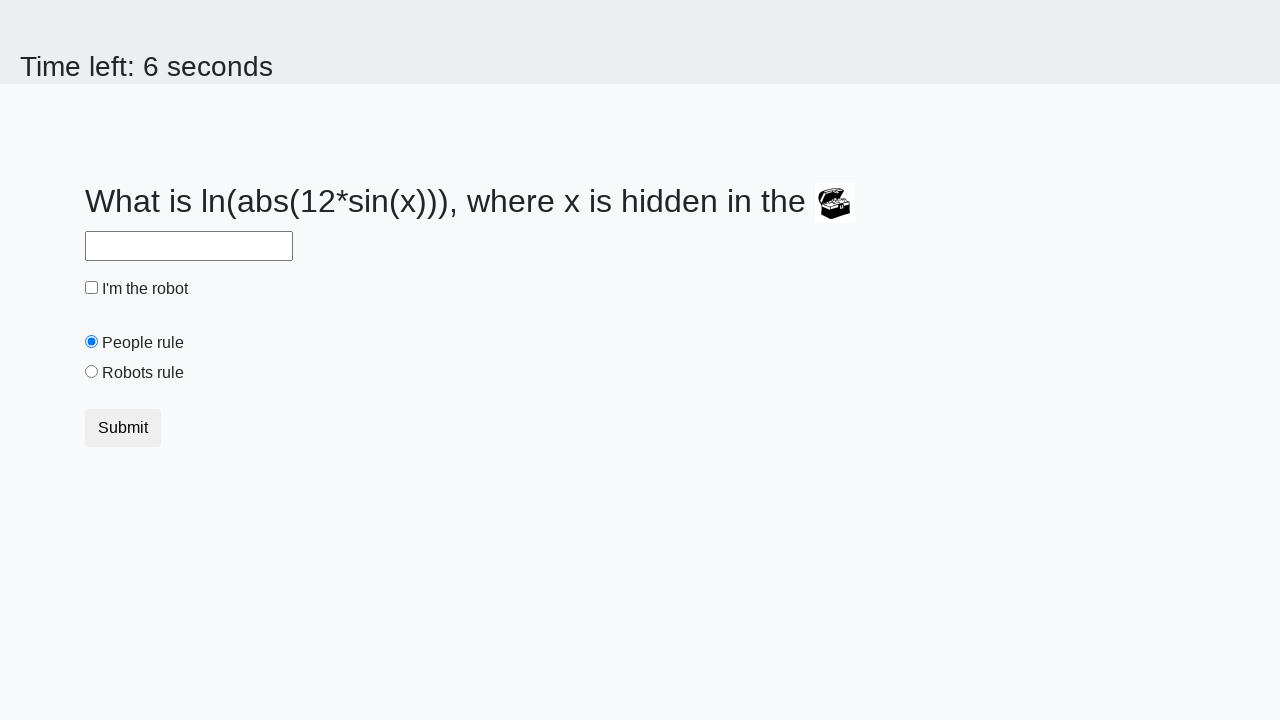

Located treasure element
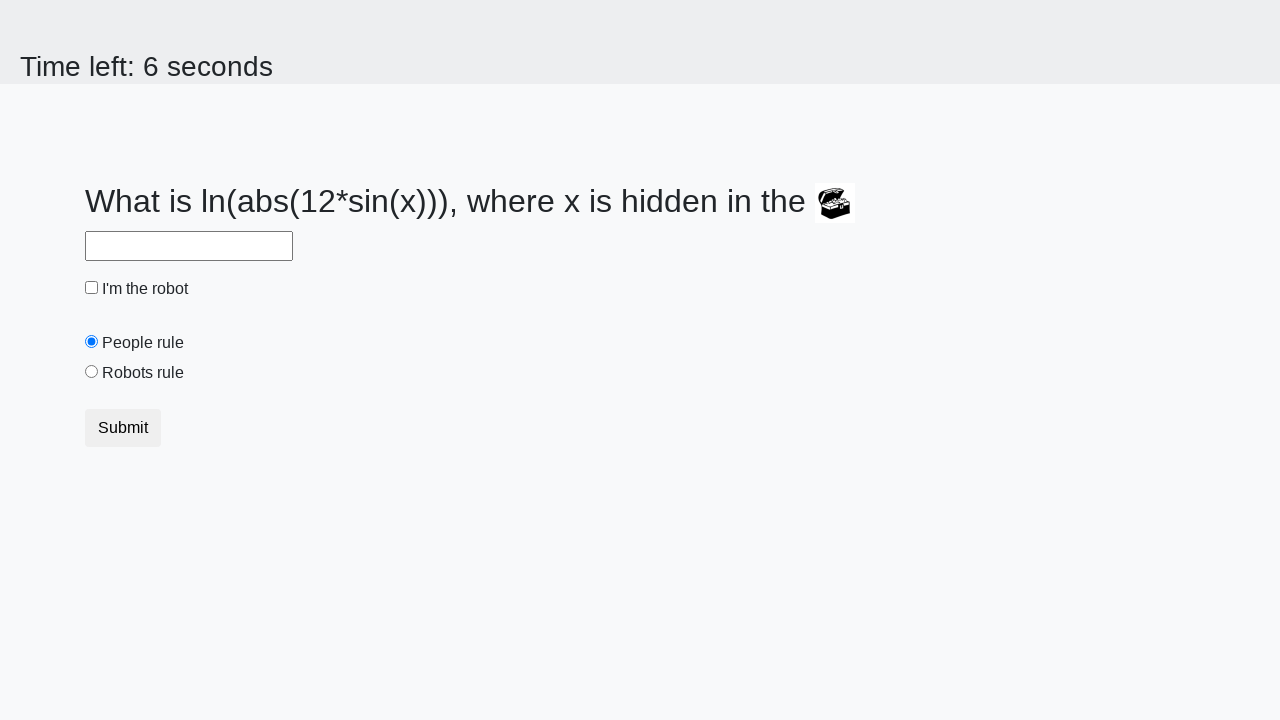

Extracted valuex attribute from treasure element: 220
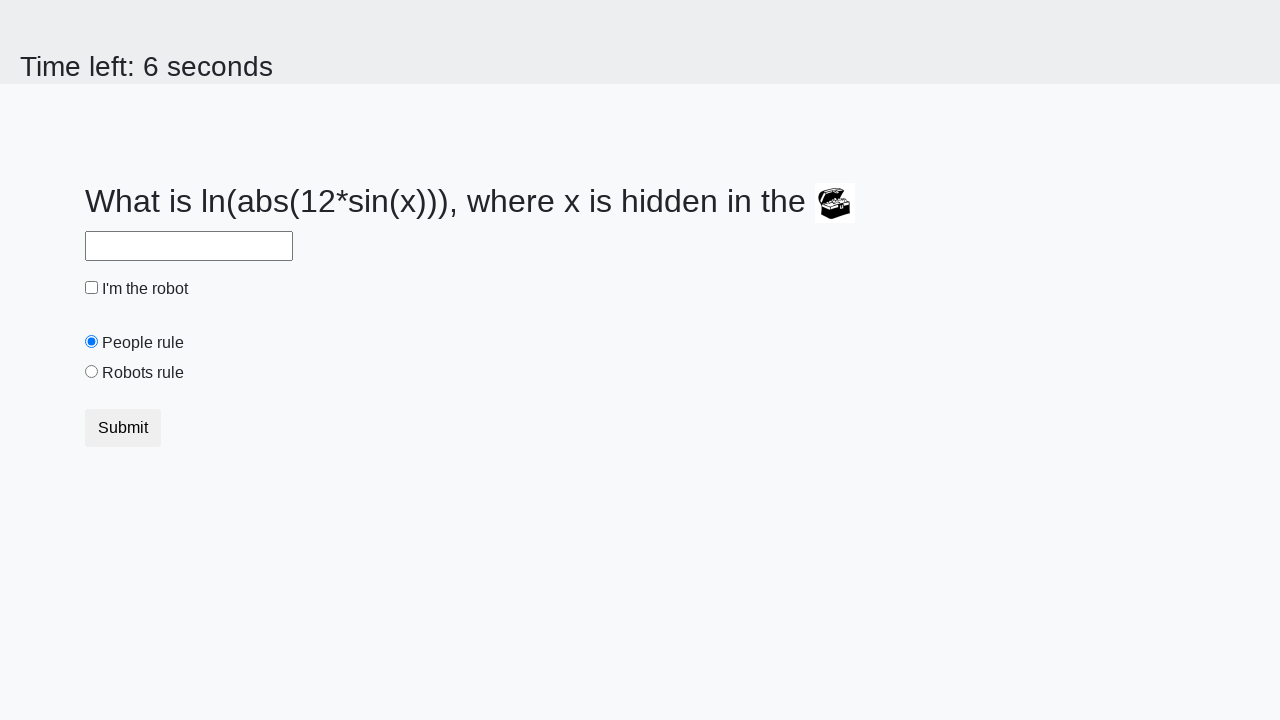

Calculated answer using math formula: 0.059008775722711355
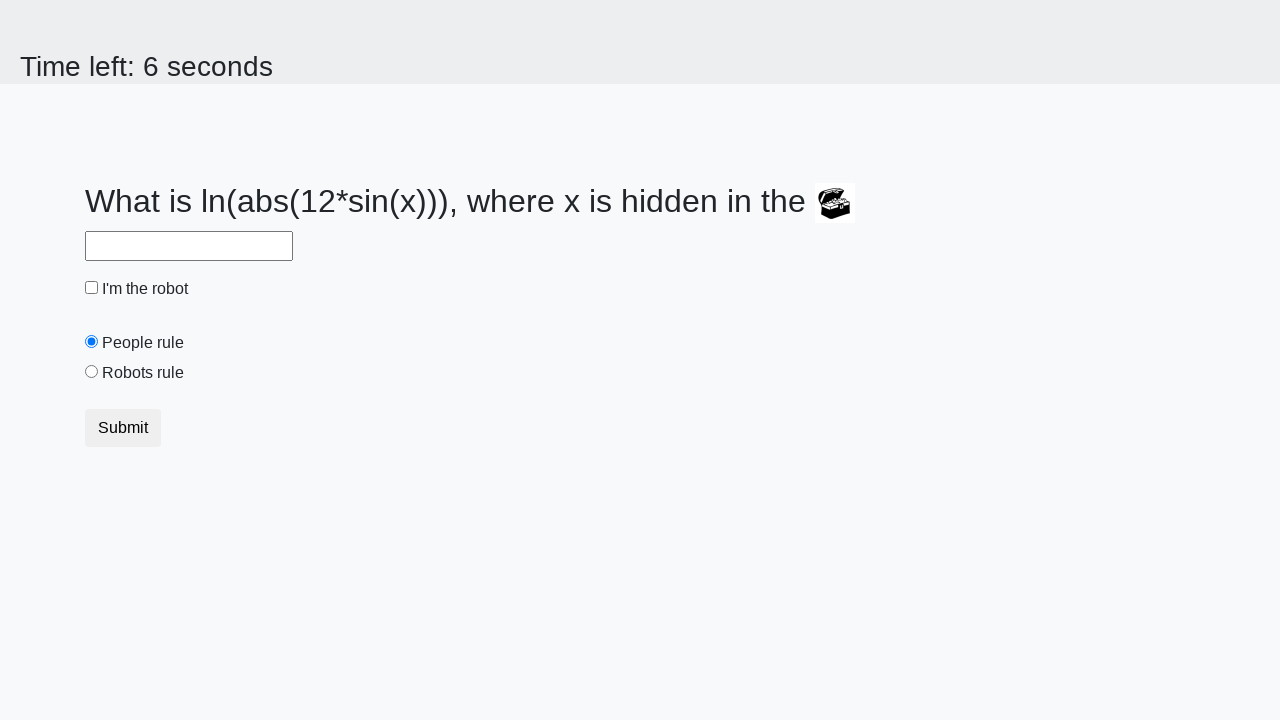

Filled answer field with calculated value: 0.059008775722711355 on #answer
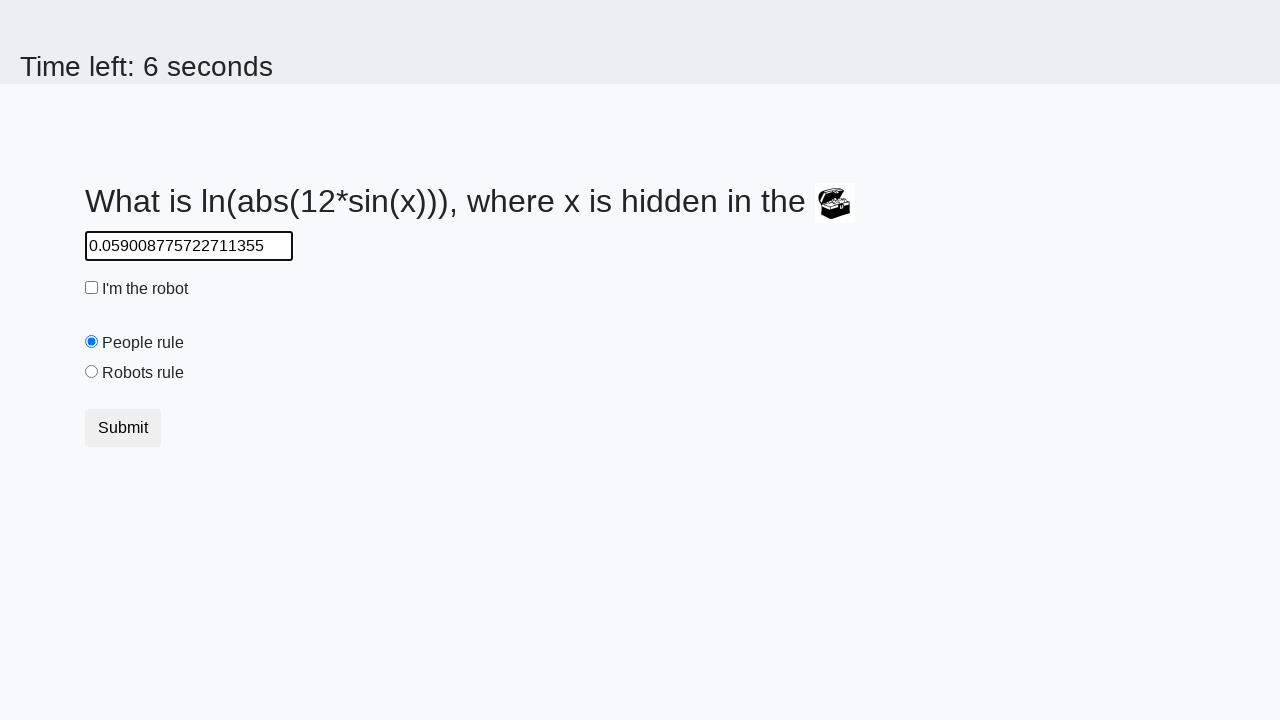

Clicked robot checkbox at (92, 288) on #robotCheckbox
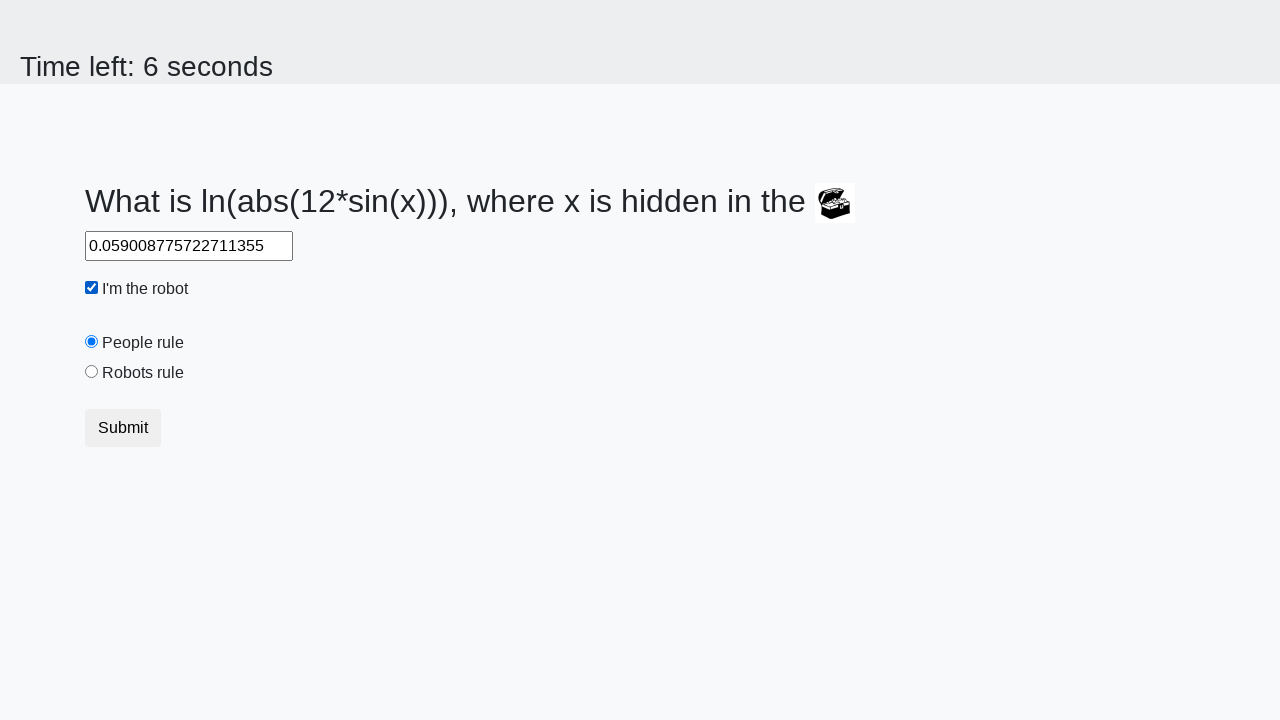

Selected robots rule radio button at (92, 372) on #robotsRule
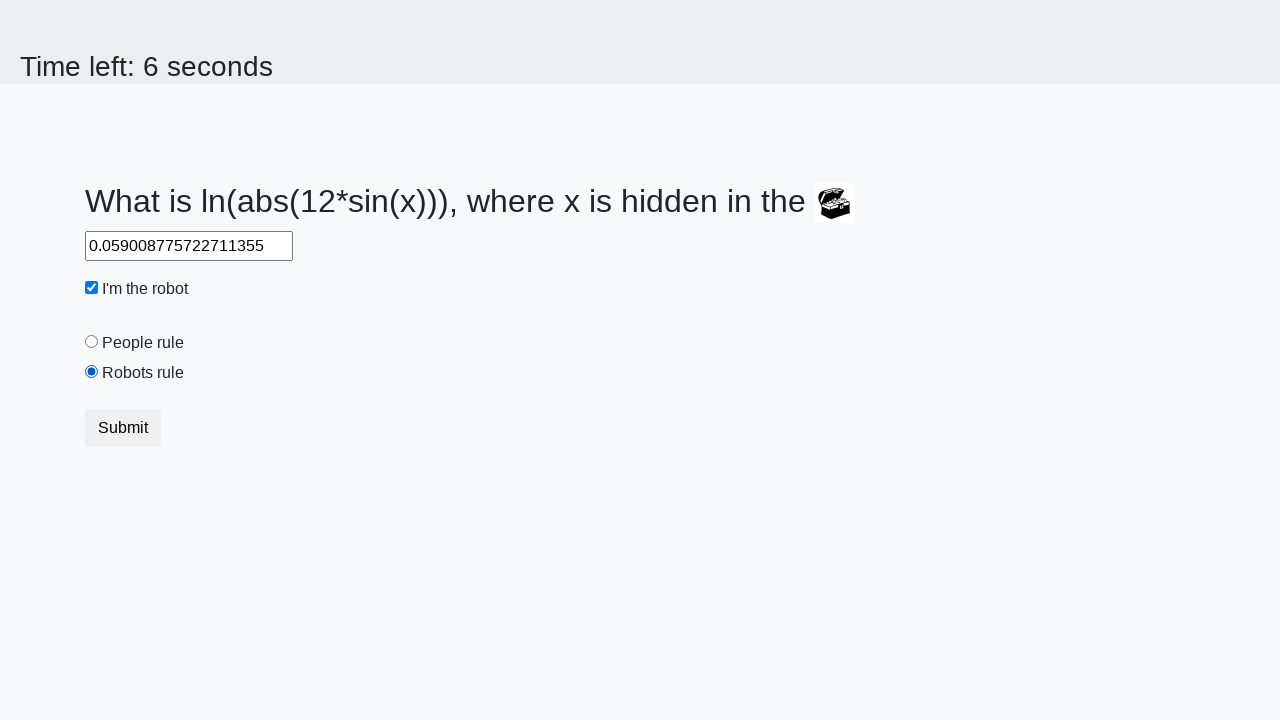

Clicked submit button to submit the form at (123, 428) on button.btn
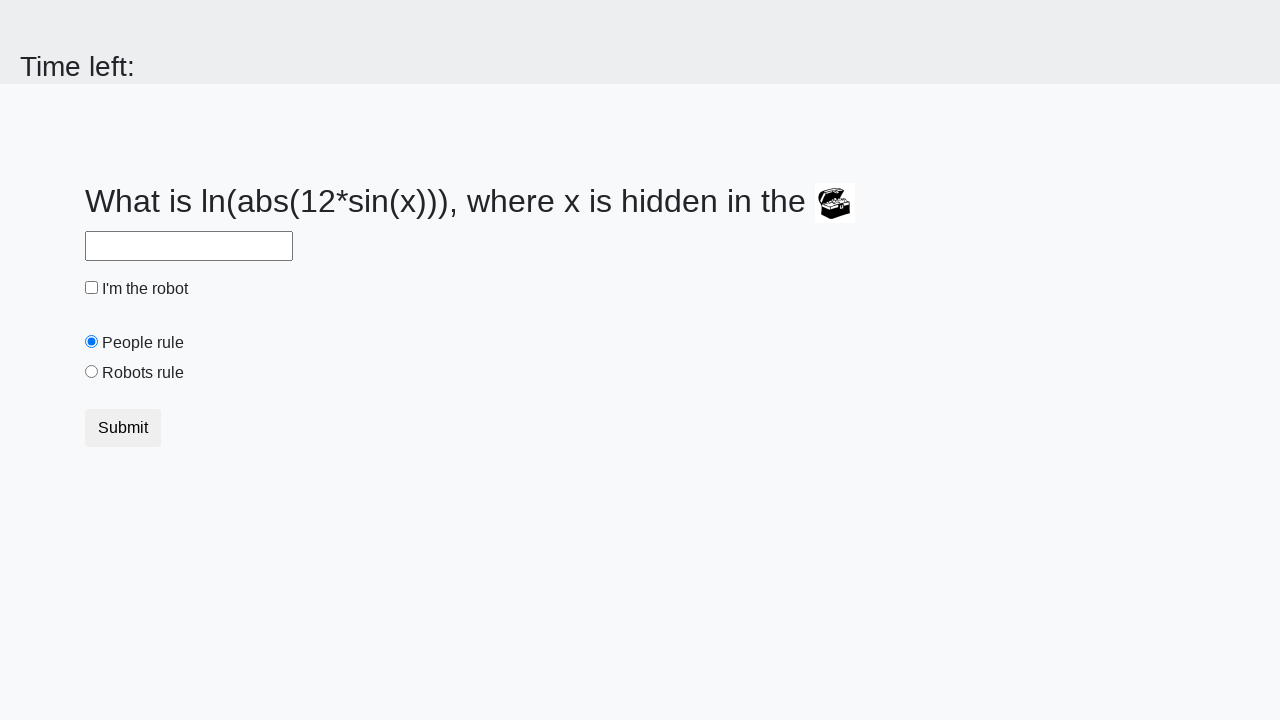

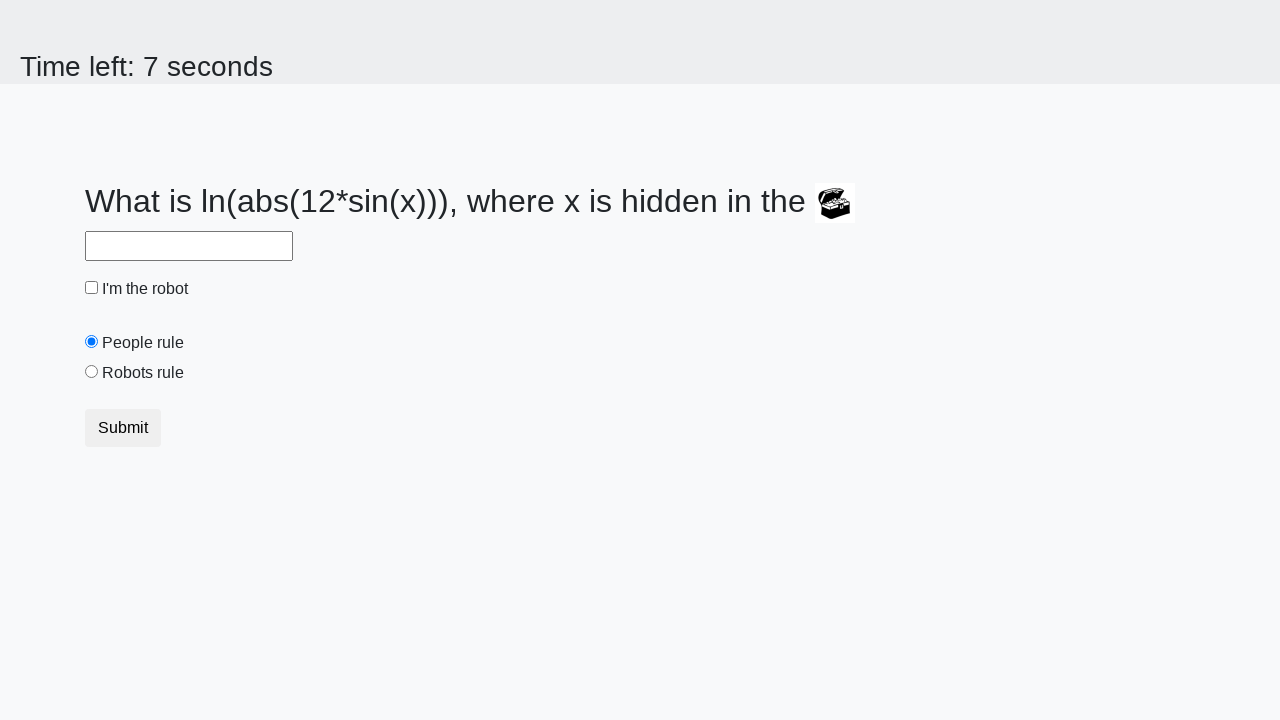